Tests web form interaction by filling a text field and submitting the form with explicit delays

Starting URL: https://www.selenium.dev/selenium/web/web-form.html

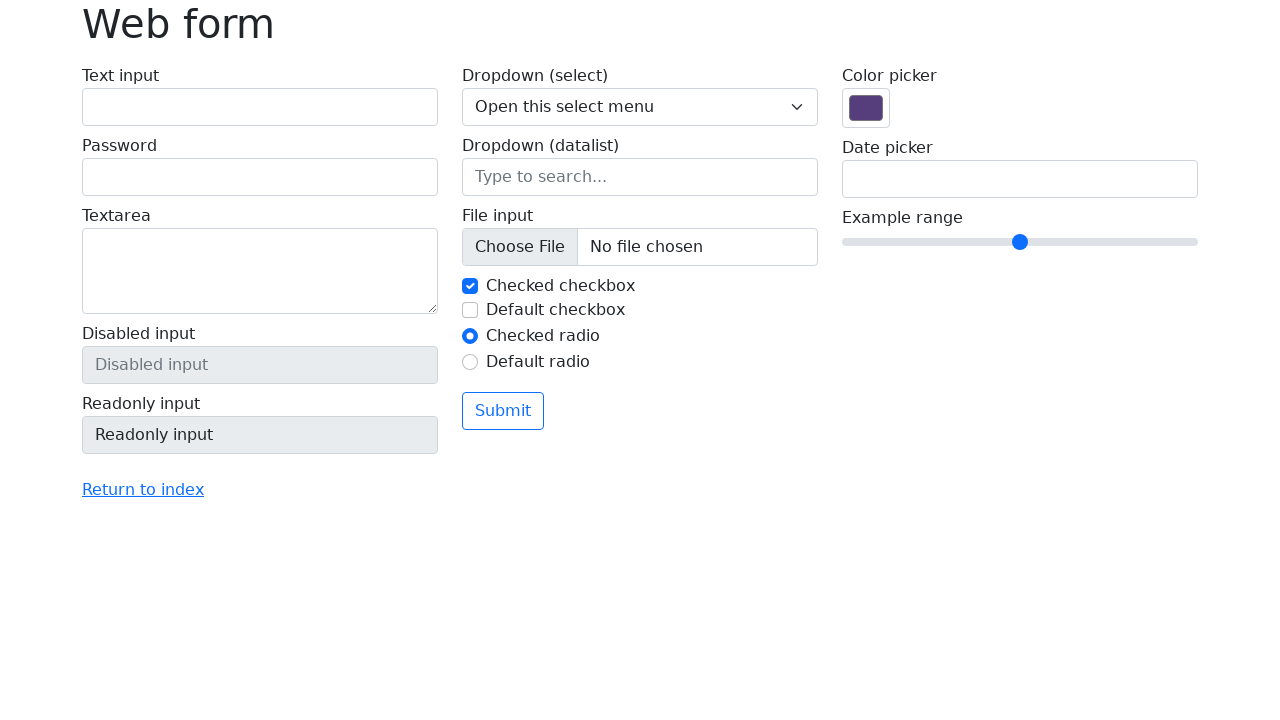

Filled text field with 'Selenium' on input[name='my-text']
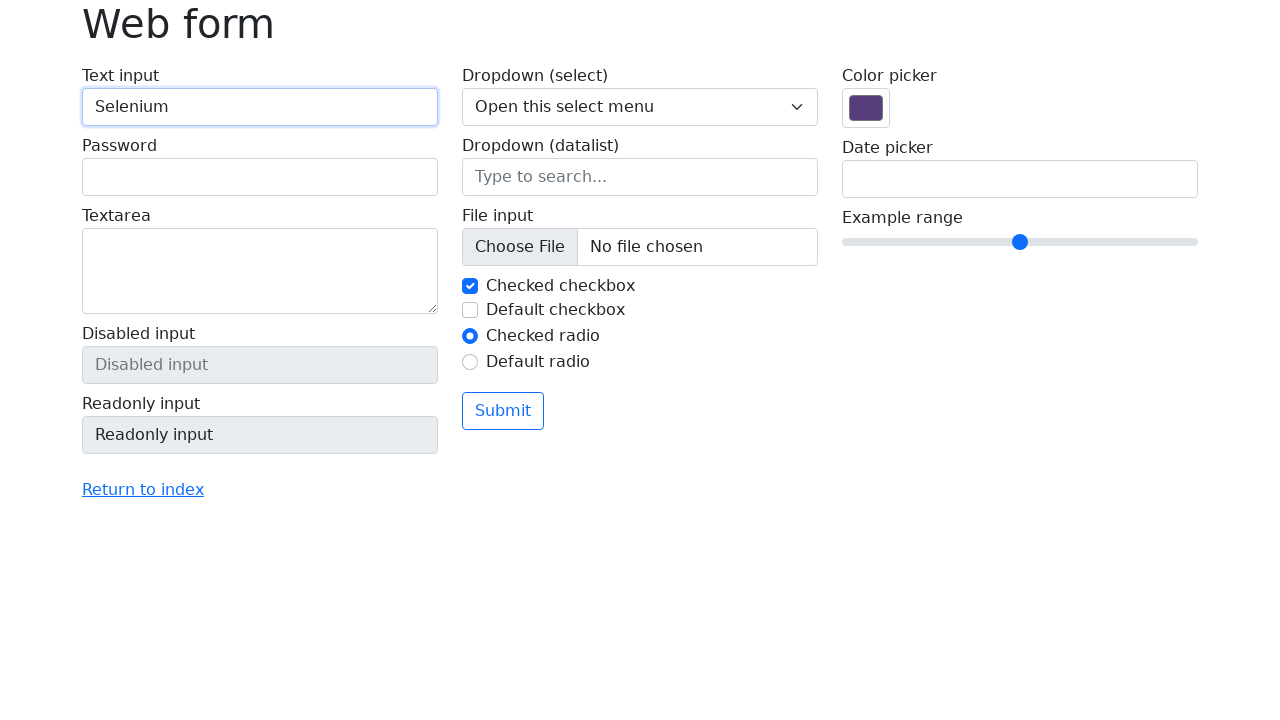

Clicked submit button at (503, 411) on button
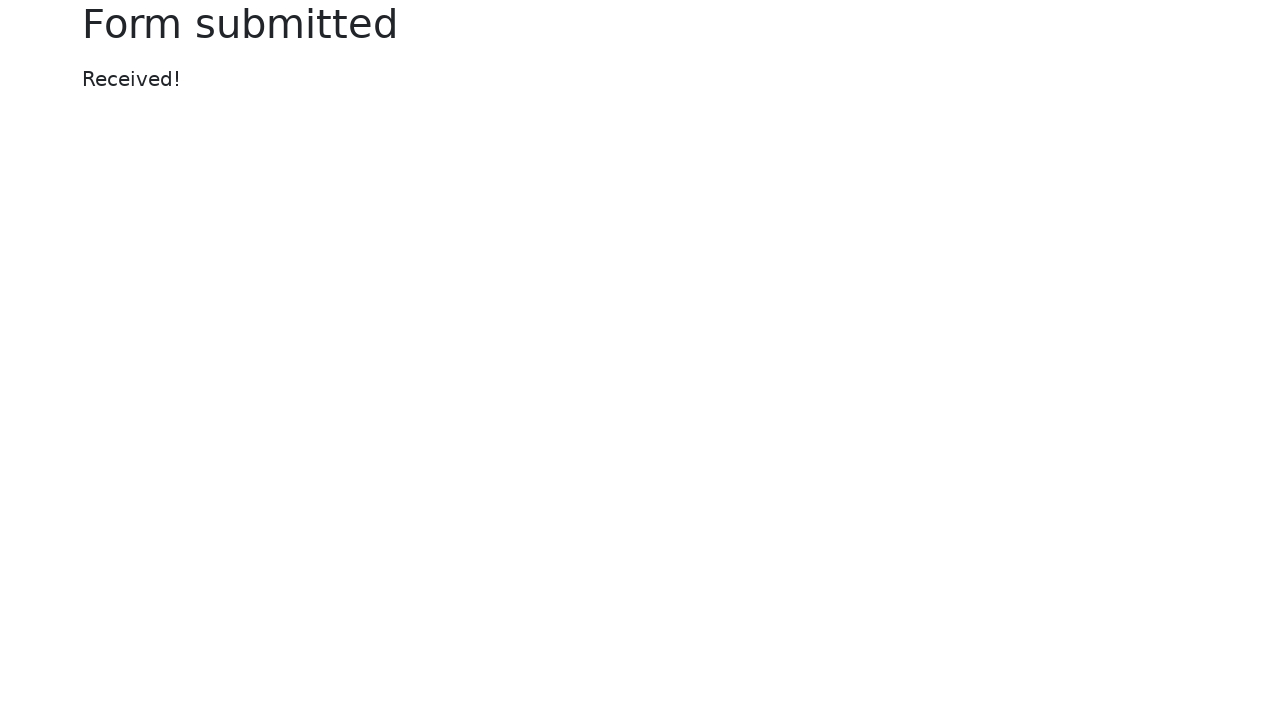

Form submission message appeared
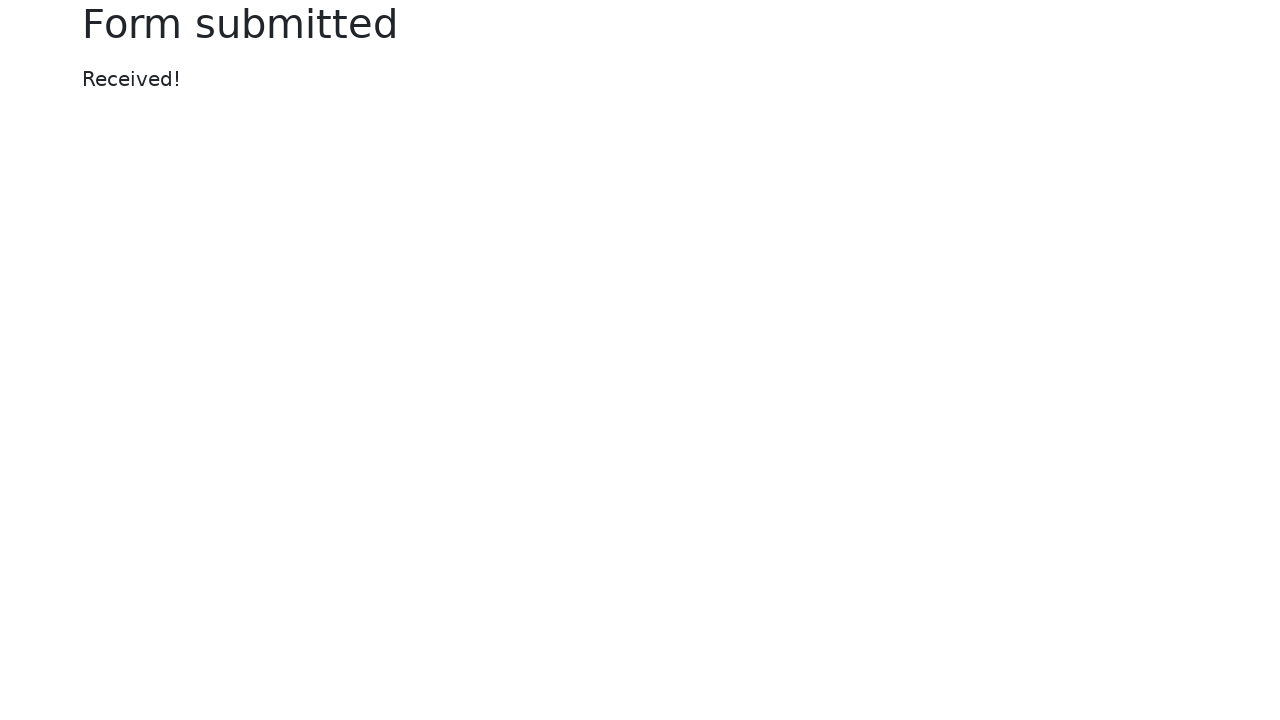

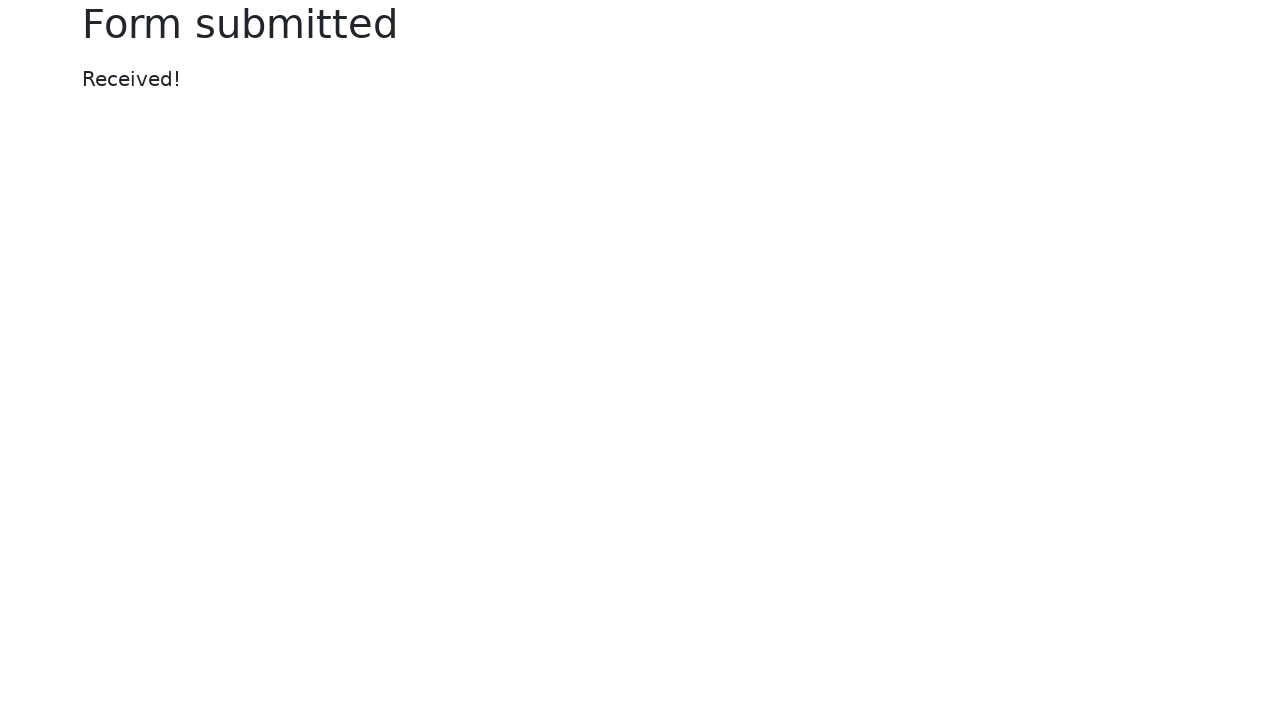